Tests browser navigation methods by navigating to different URLs and using back, forward, and refresh functionality

Starting URL: https://app.vwo.com/#/login

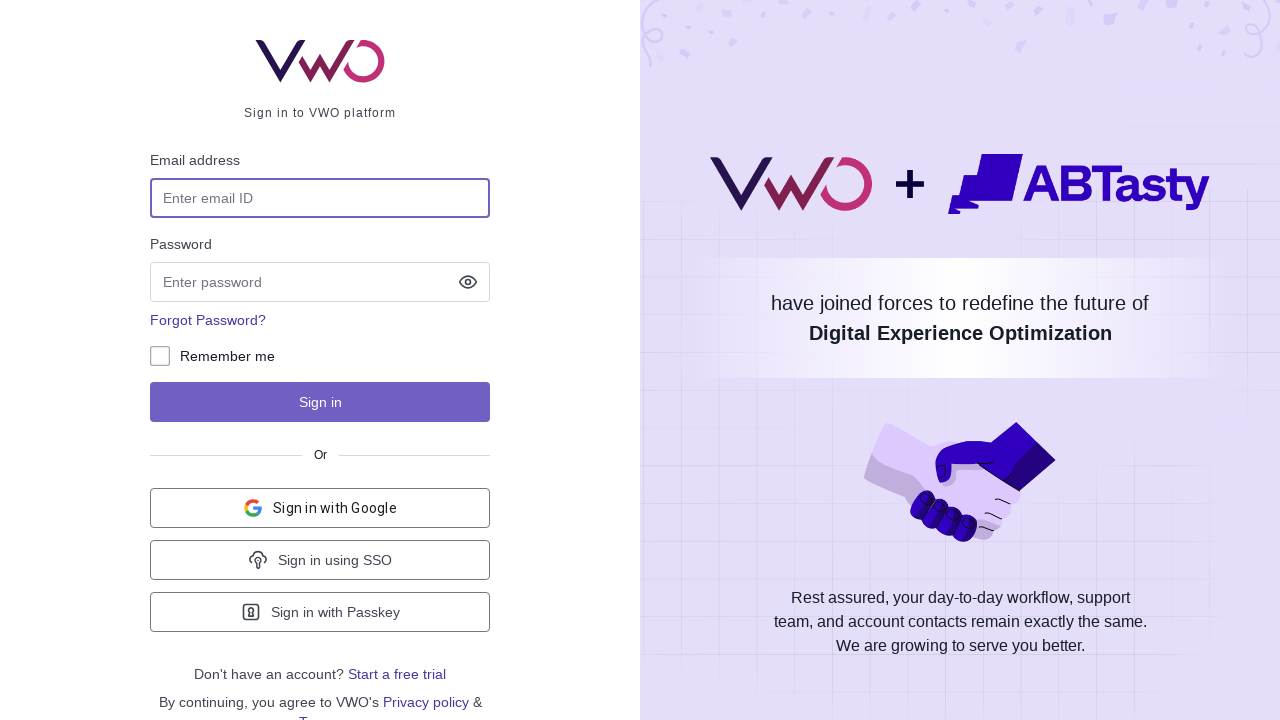

Navigated to saucedemo inventory page
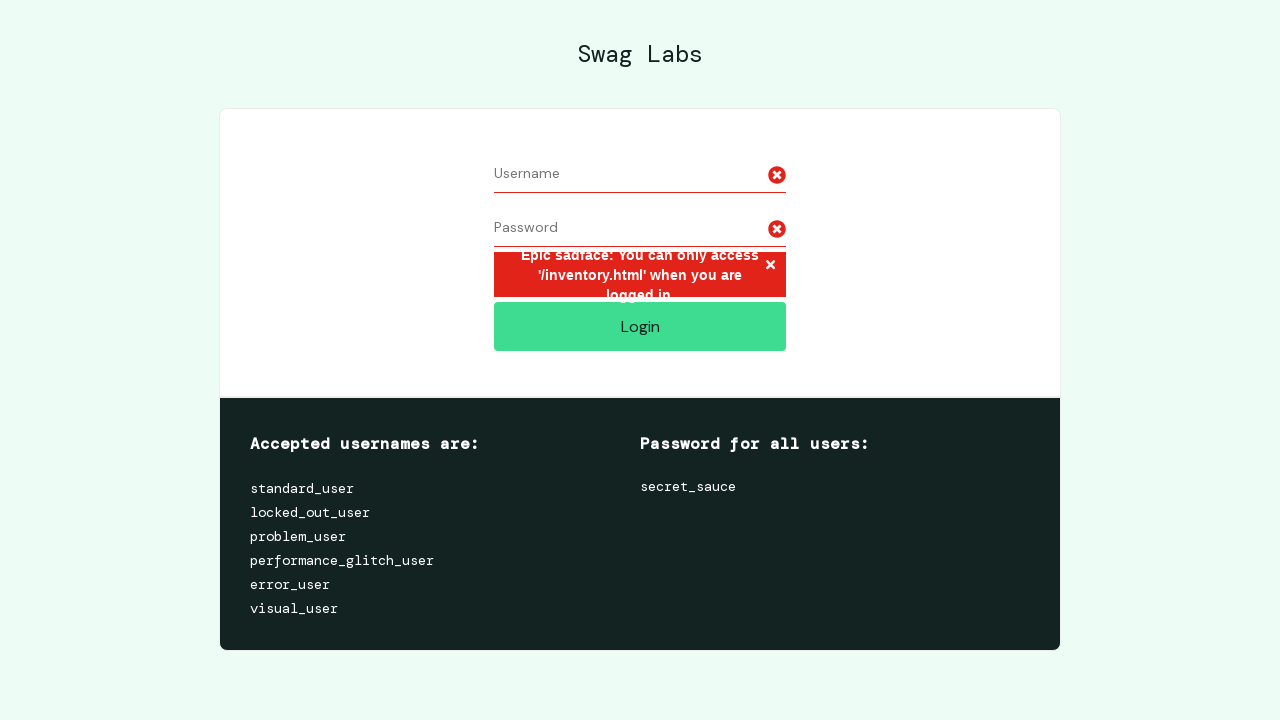

Navigated back to previous page
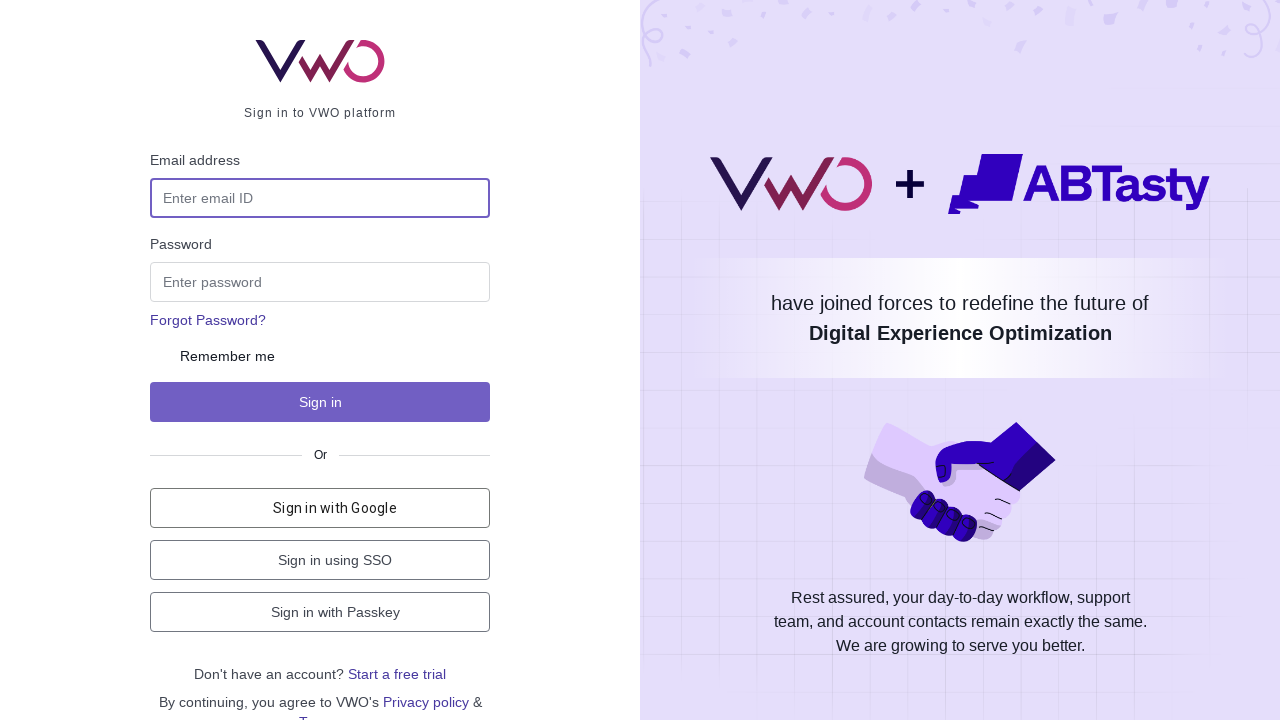

Navigated forward
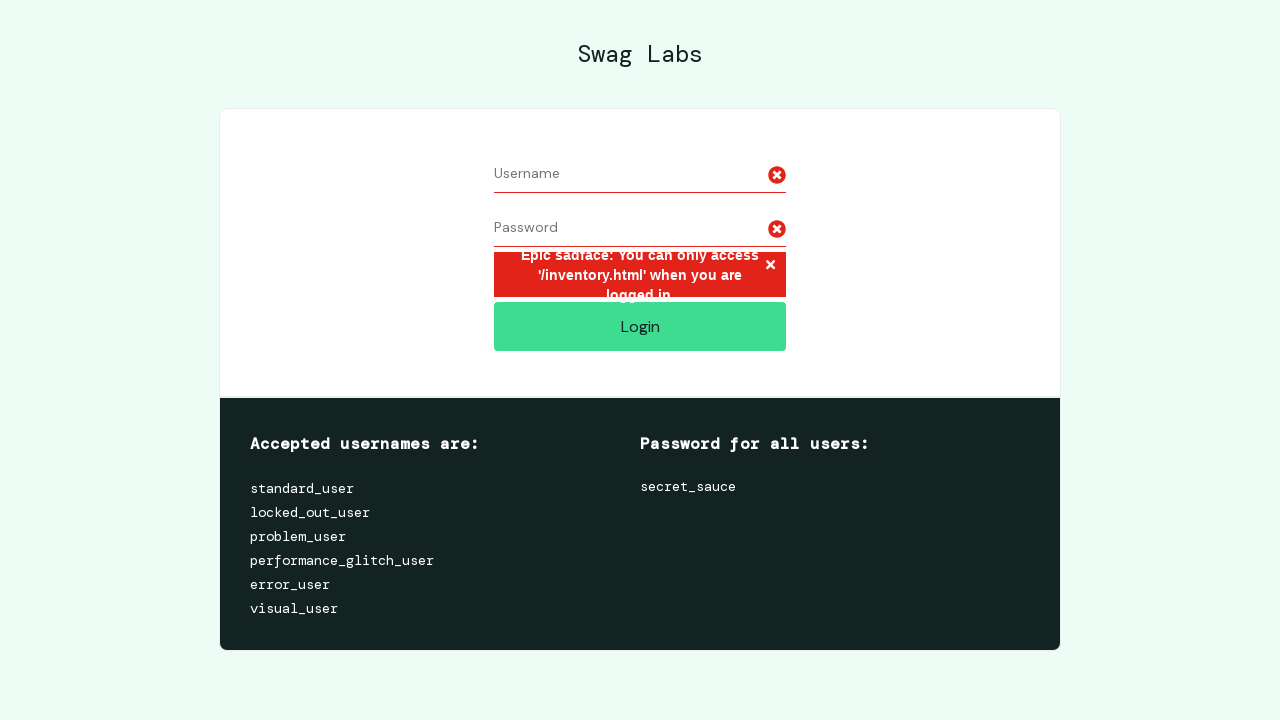

Refreshed the page
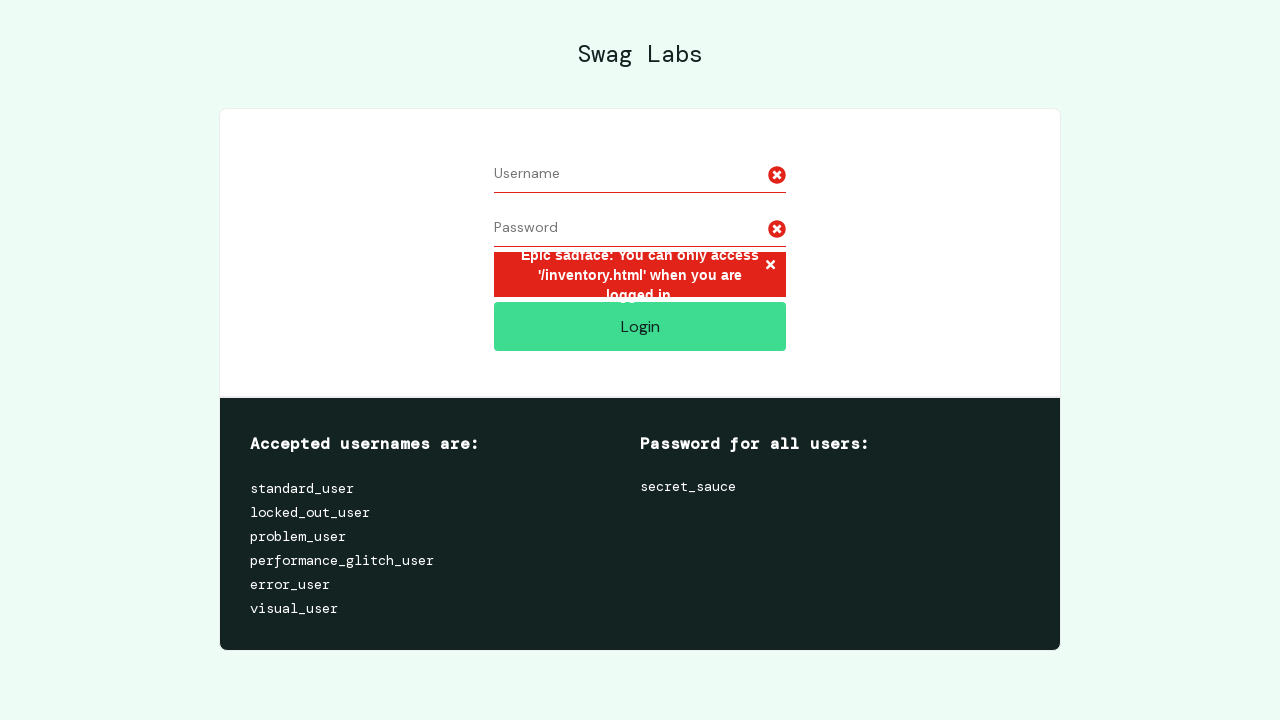

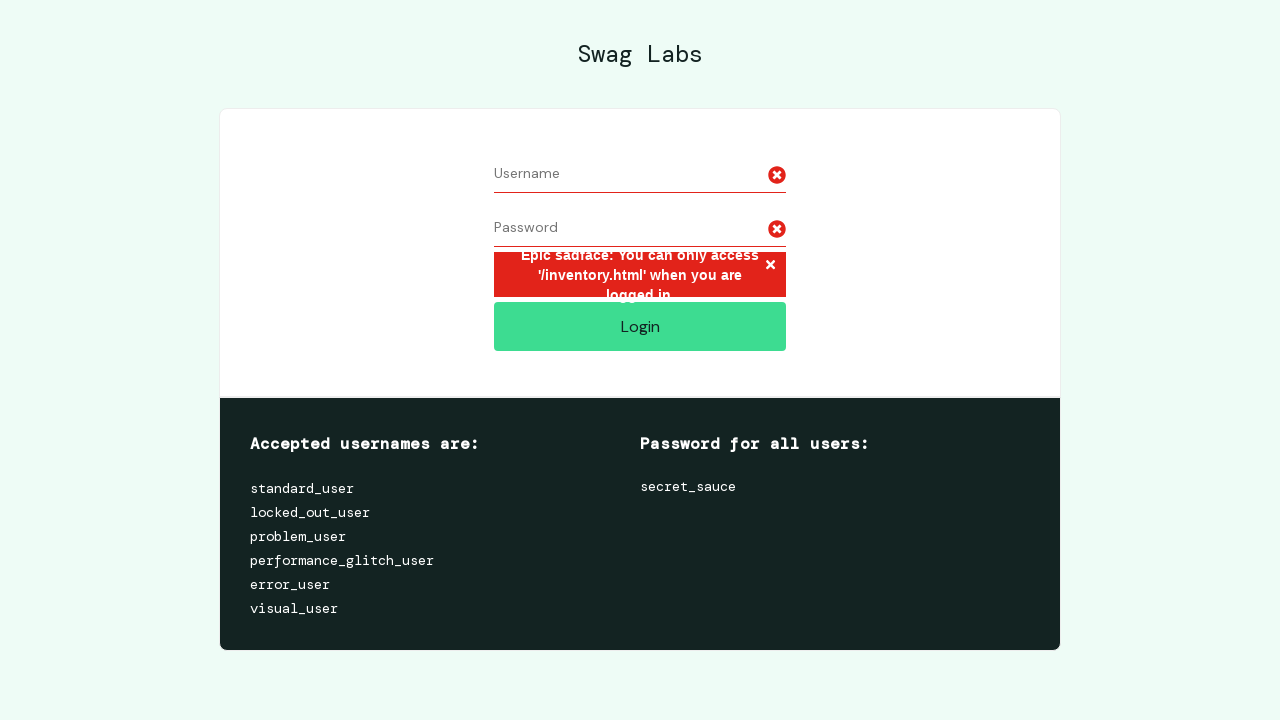